Navigates to an automation practice page and verifies that a broken link element exists on the page

Starting URL: https://rahulshettyacademy.com/AutomationPractice/

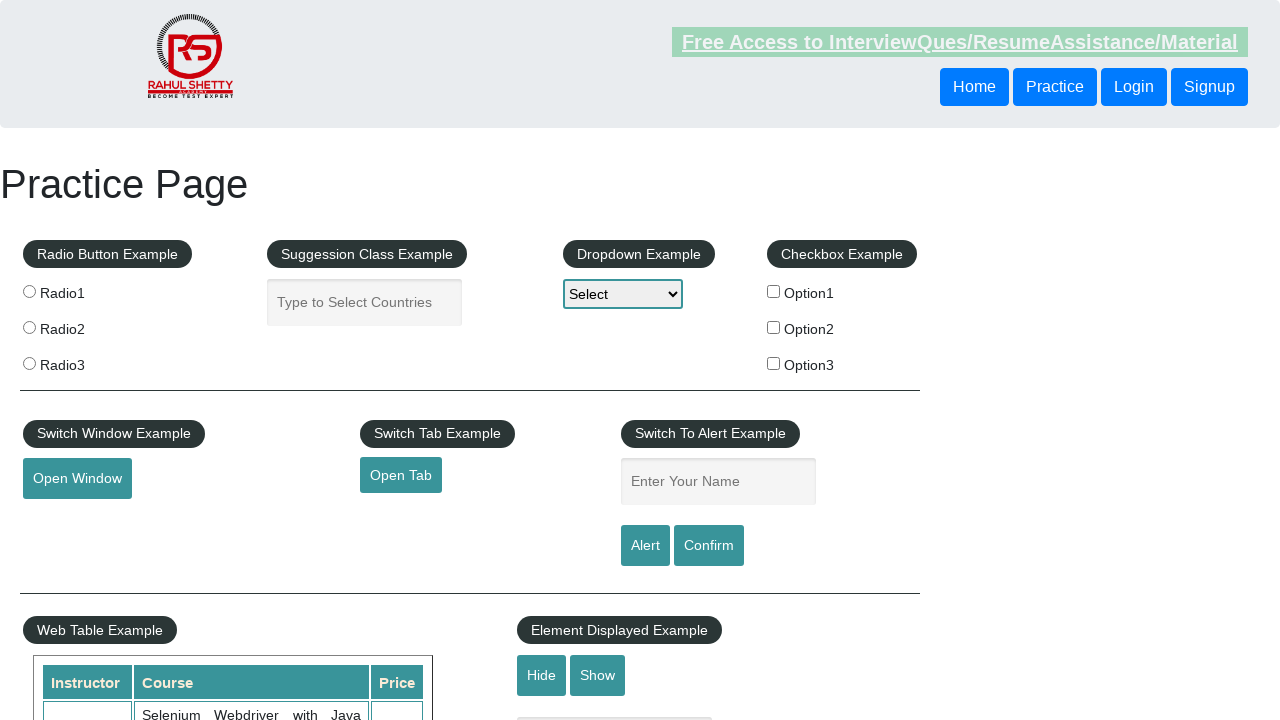

Waited for broken link element to be present on the page
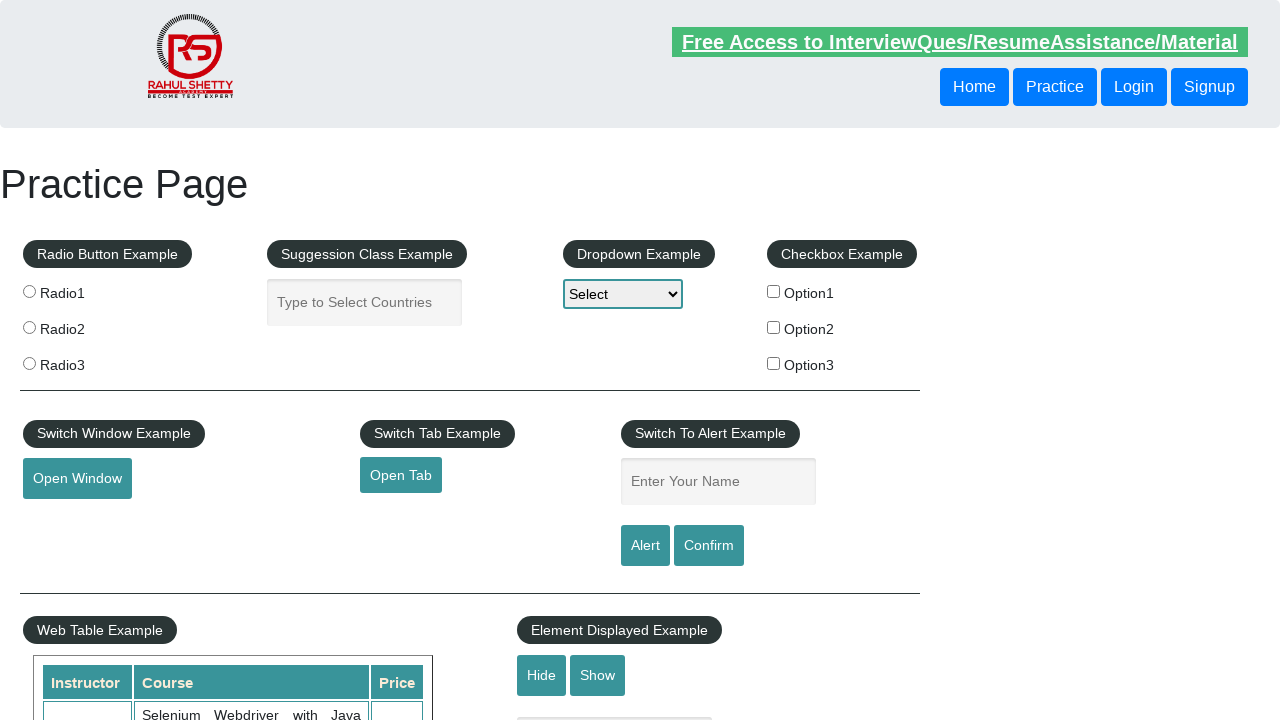

Located the broken link element
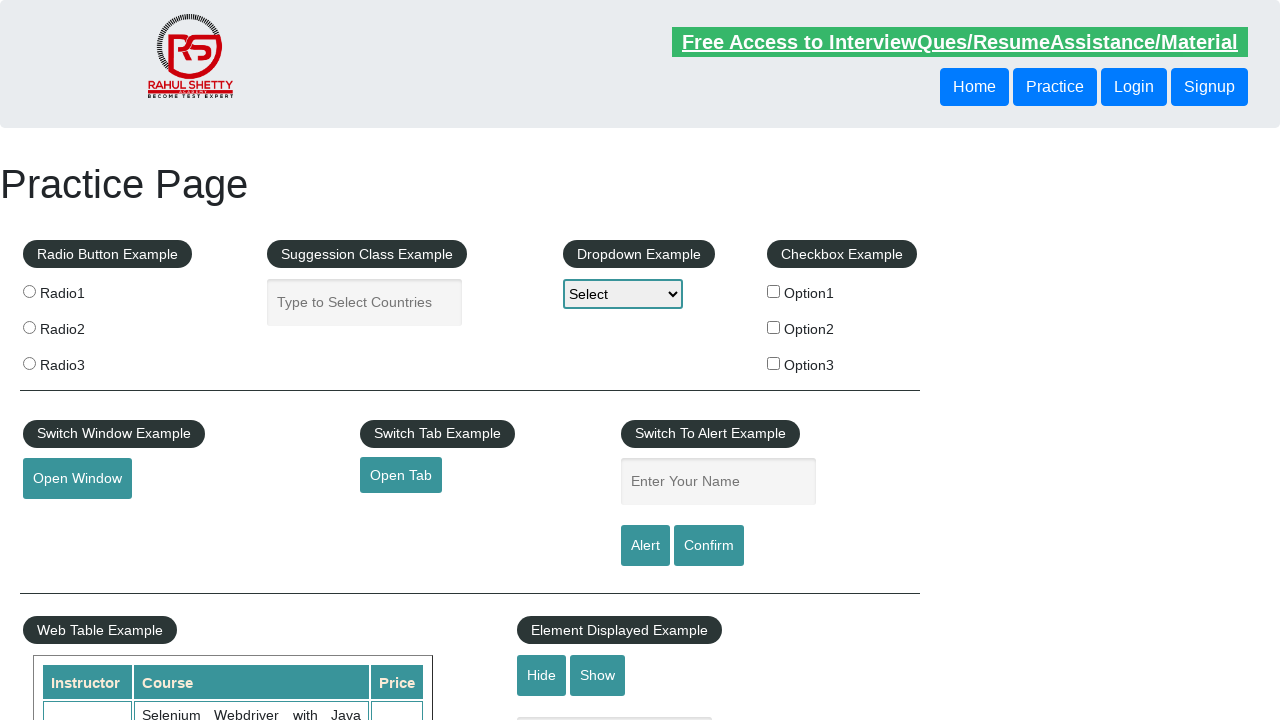

Verified broken link element is ready and visible
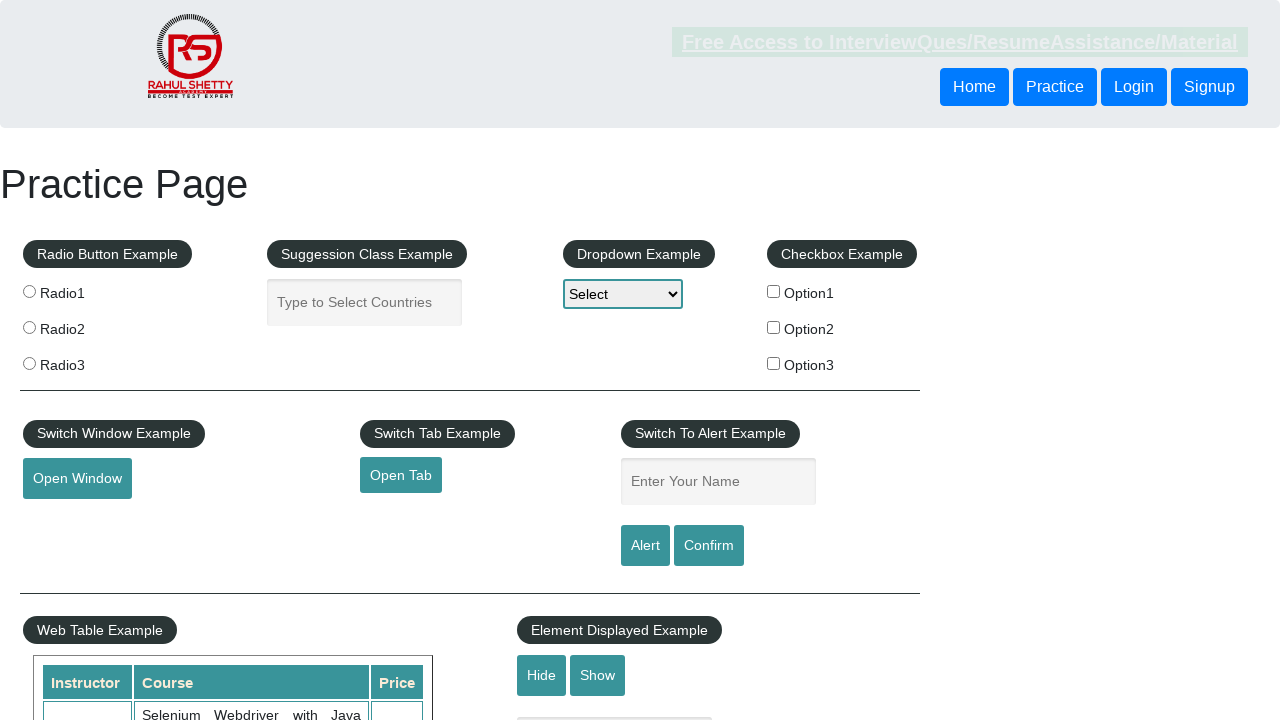

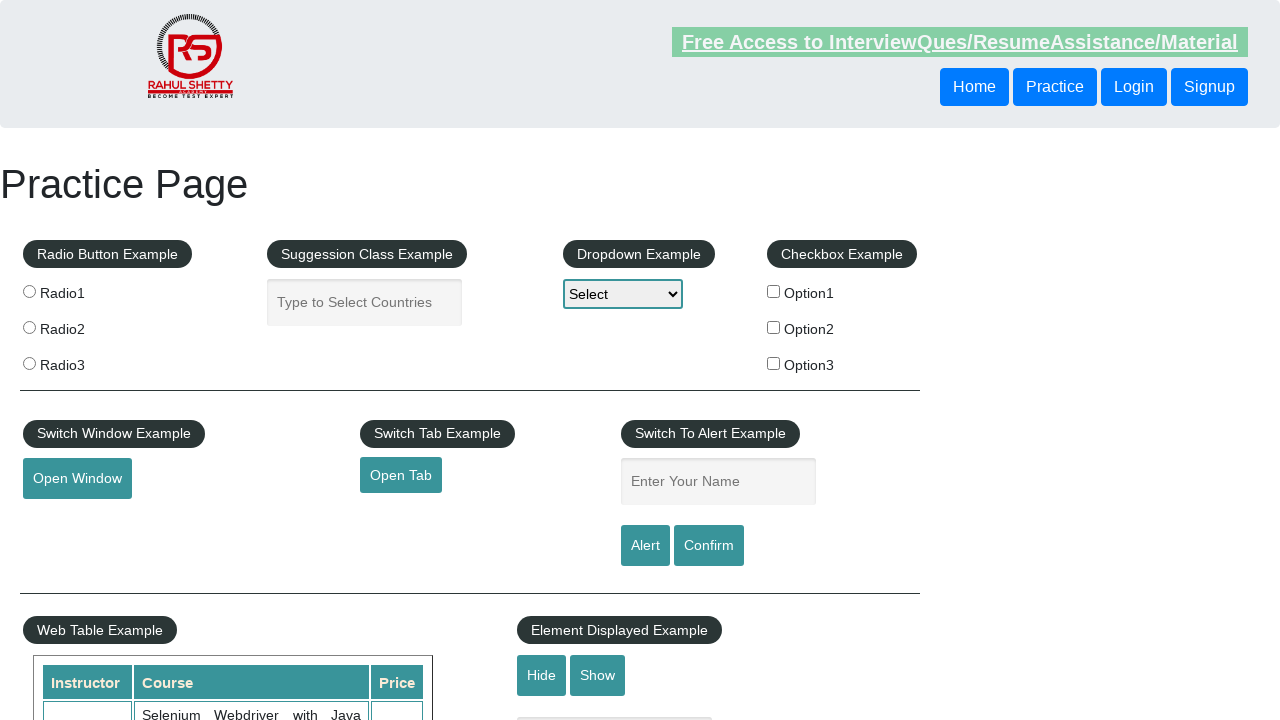